Tests cookie manipulation by adding a custom cookie, refreshing the page, then deleting the cookie and verifying the deletion

Starting URL: https://www.kufar.by/l

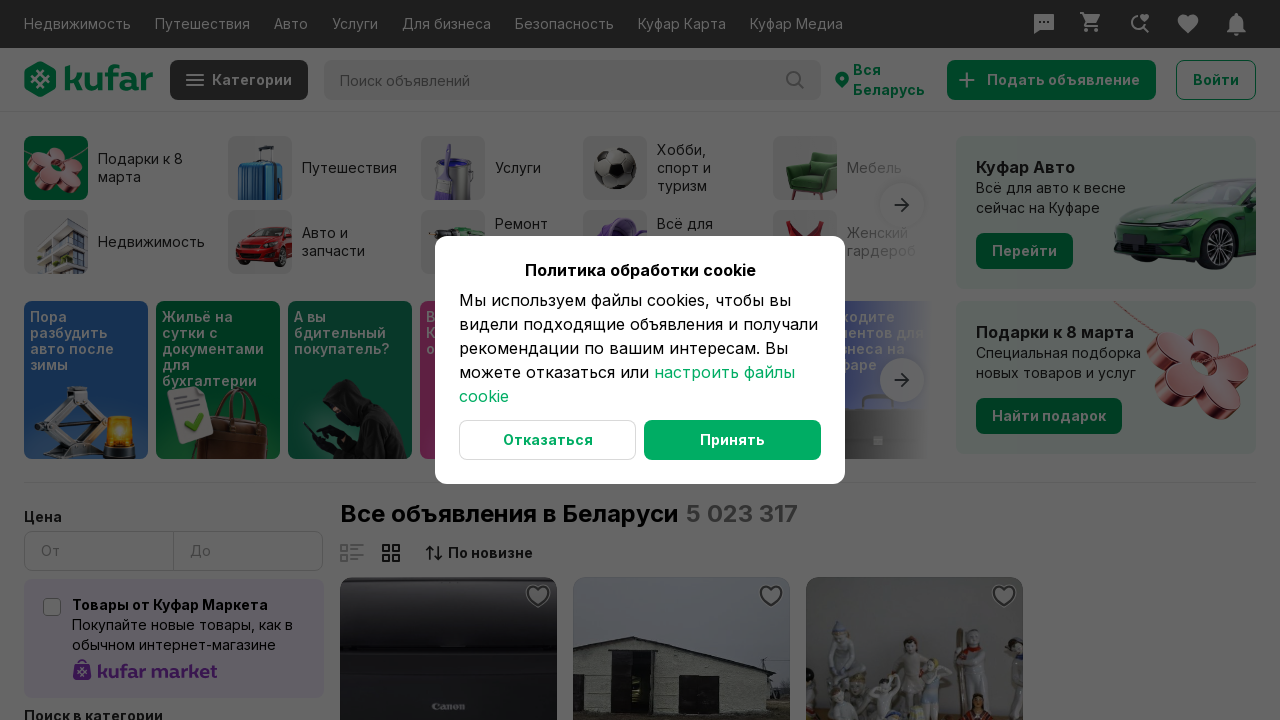

Added custom cookie 'username' with value 'user123'
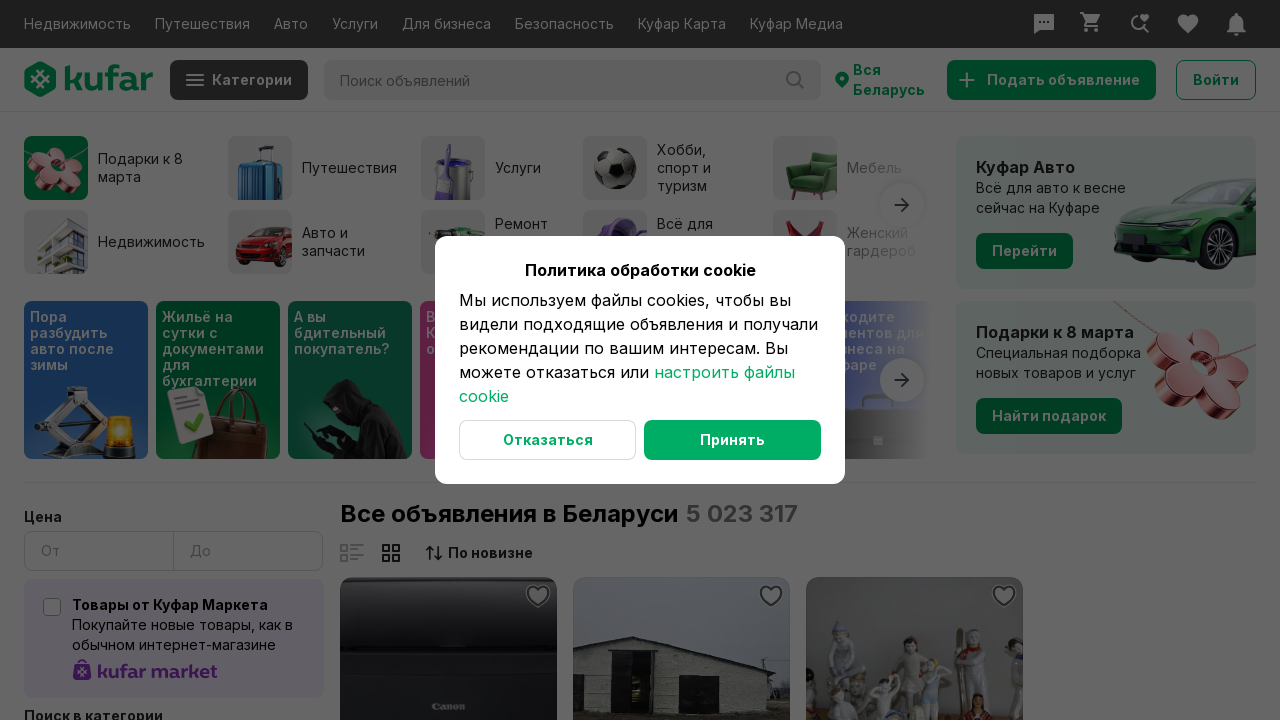

Reloaded page to apply cookie
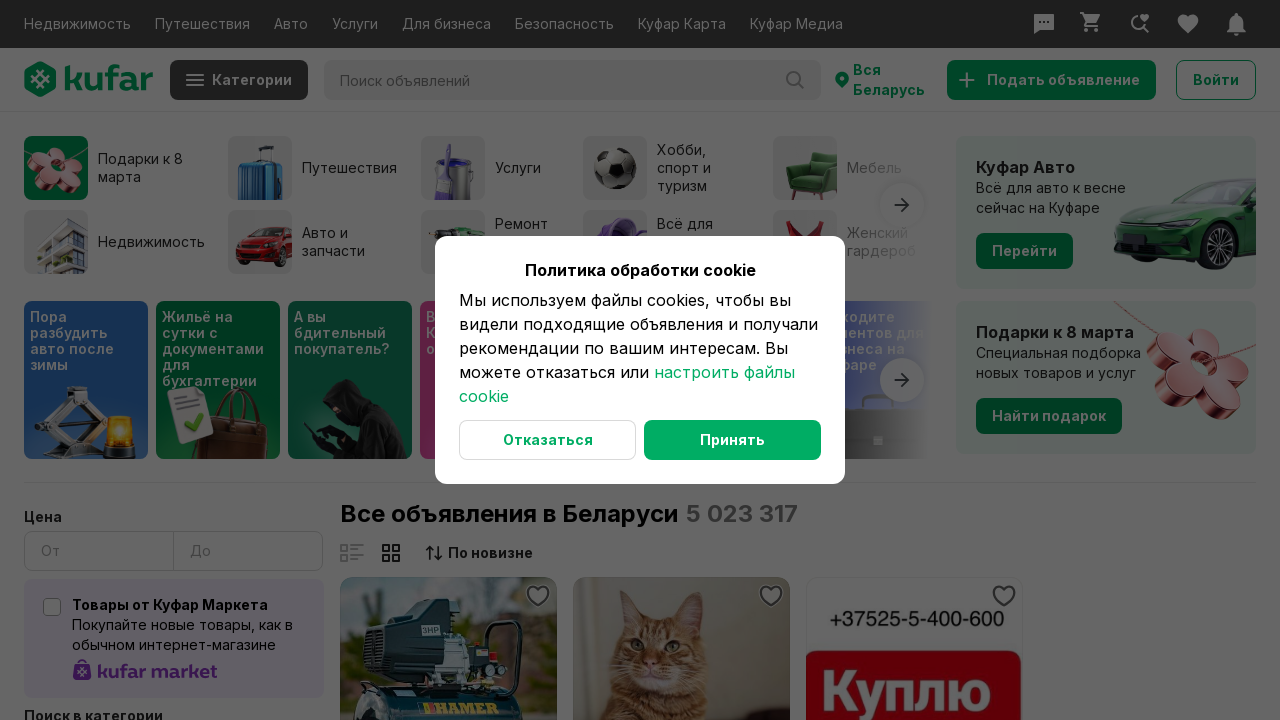

Cleared the 'username' cookie
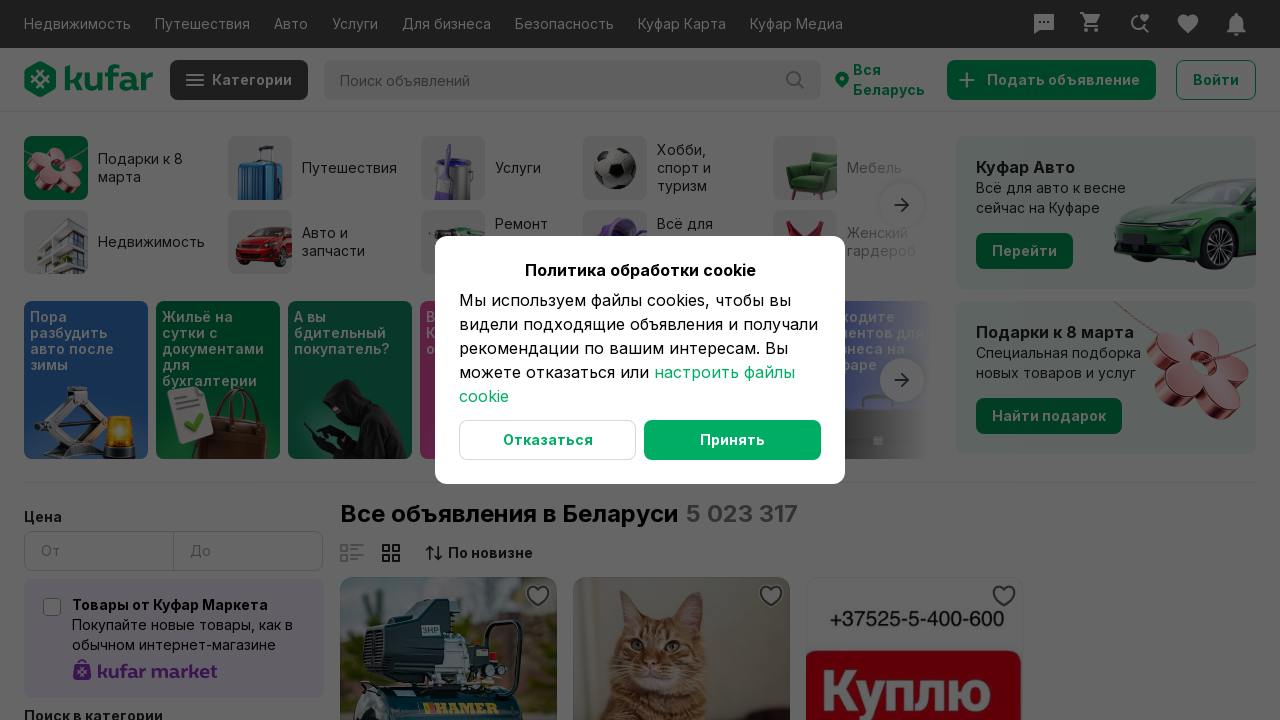

Reloaded page to verify cookie deletion
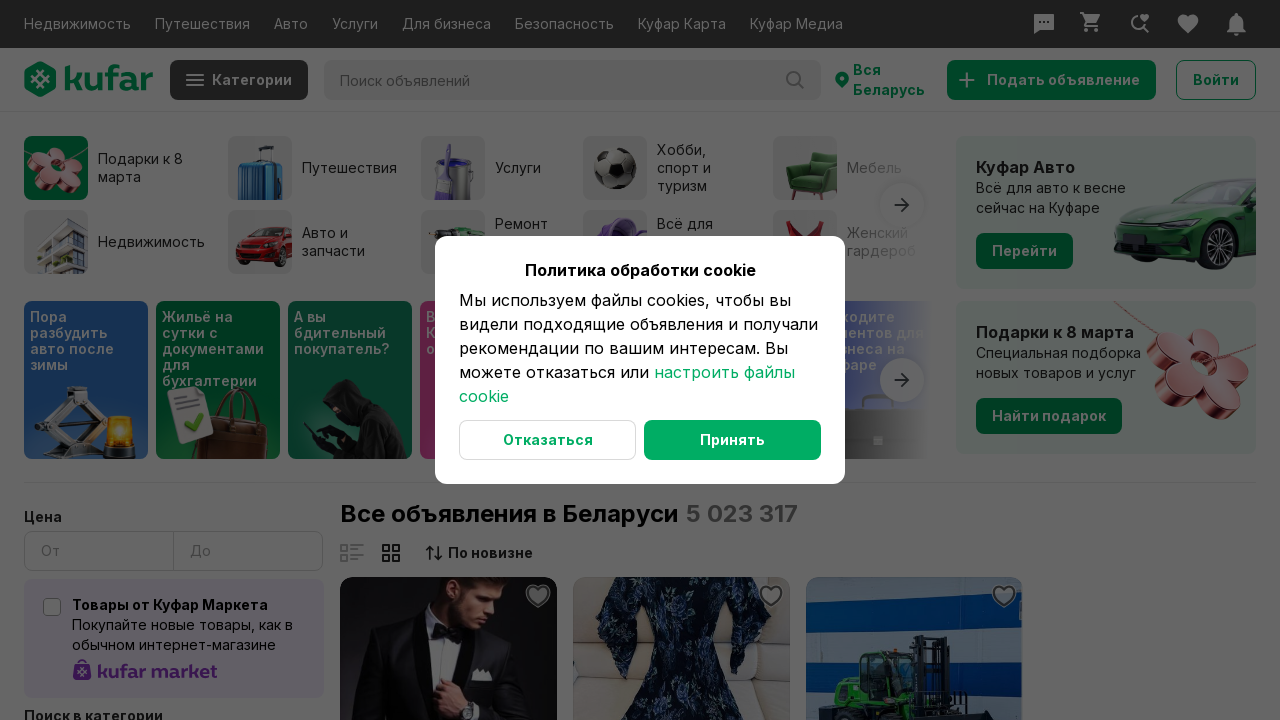

Retrieved all cookies from context
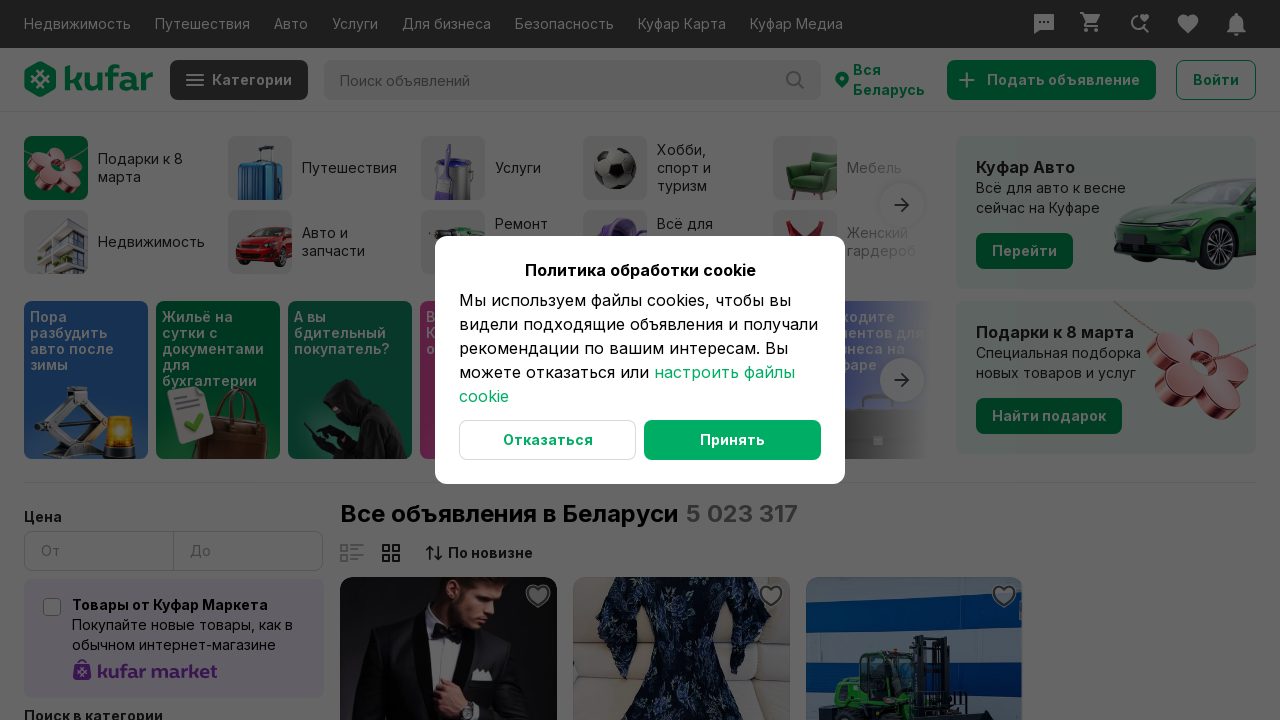

Checked if 'username' cookie exists in context
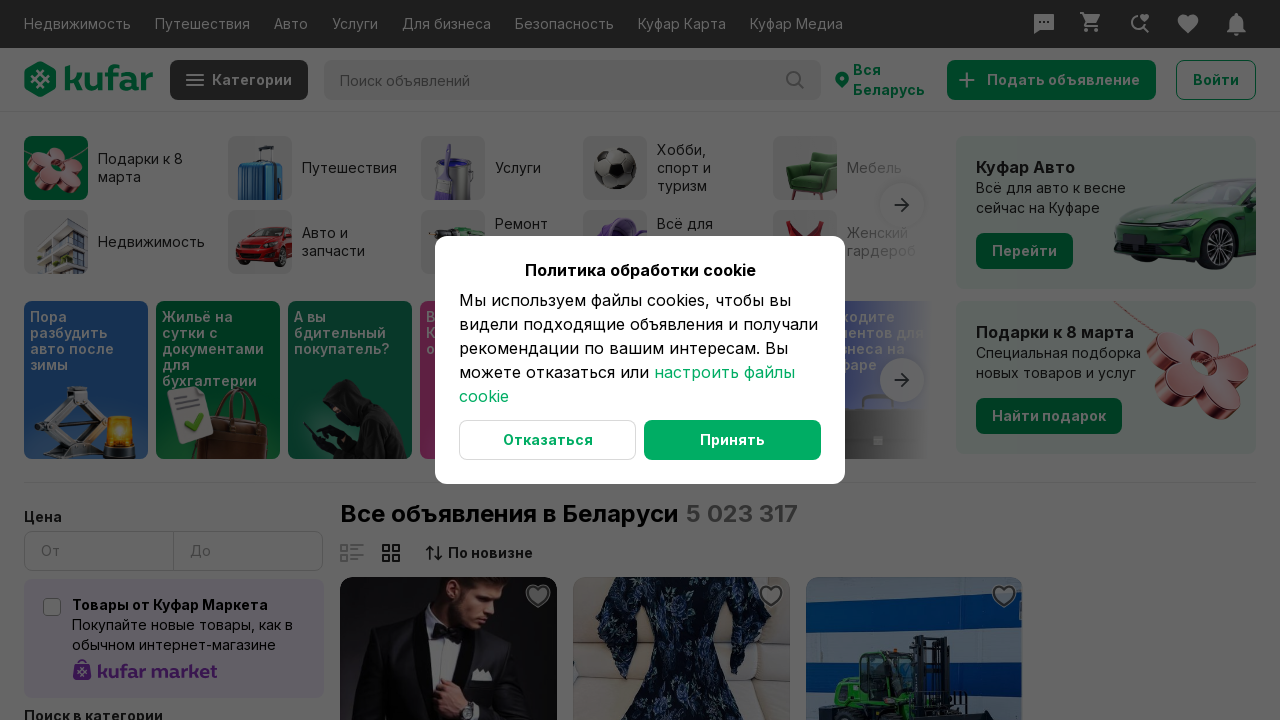

Verified that 'username' cookie was successfully deleted
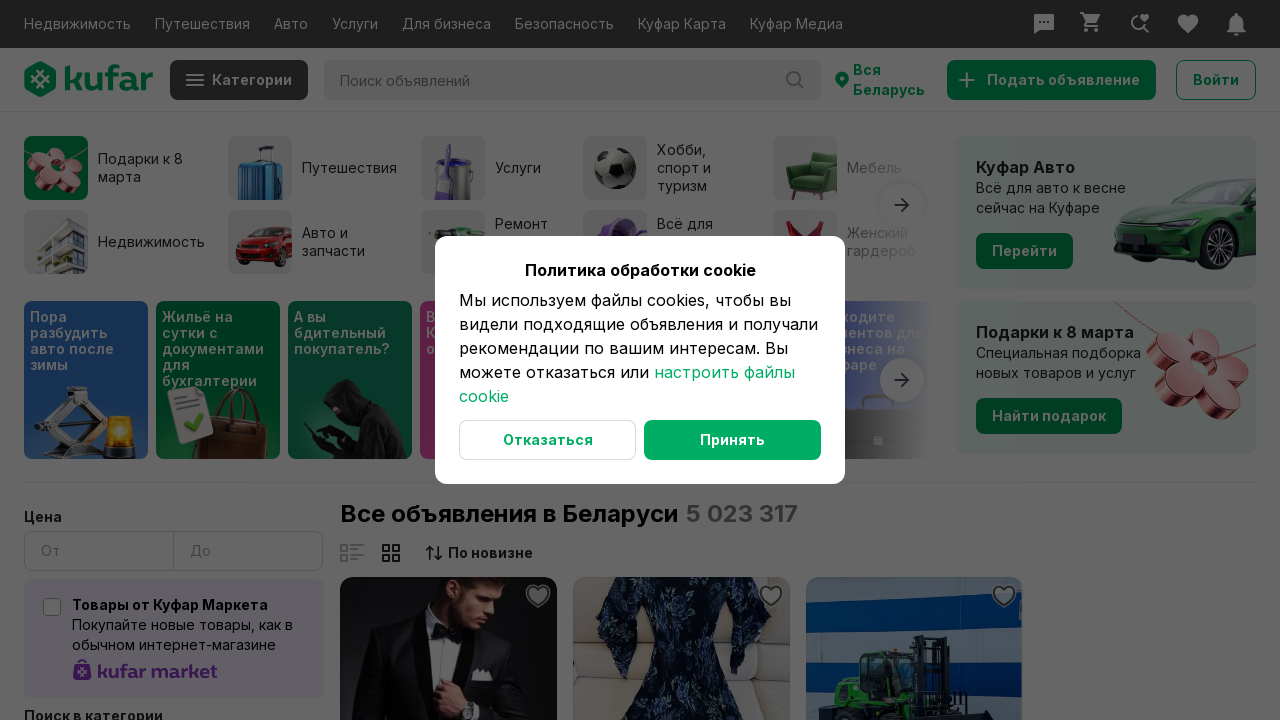

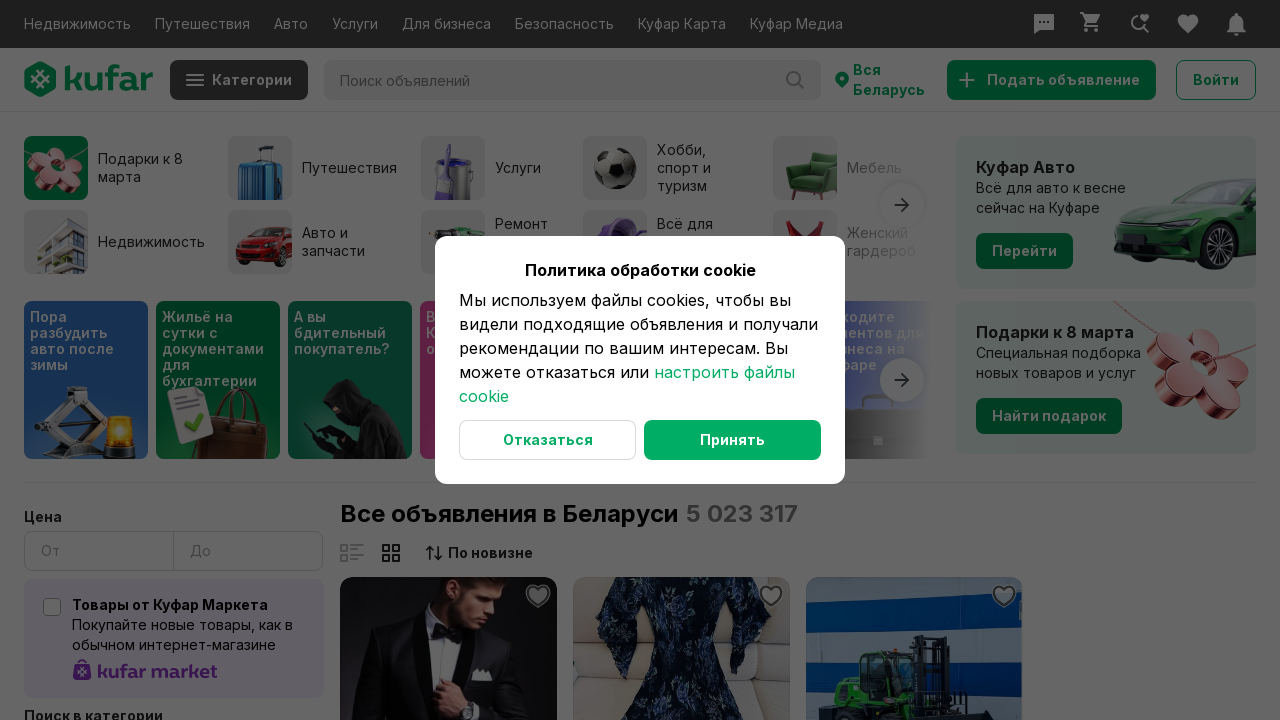